Navigates to python.org and verifies the page title

Starting URL: http://python.org

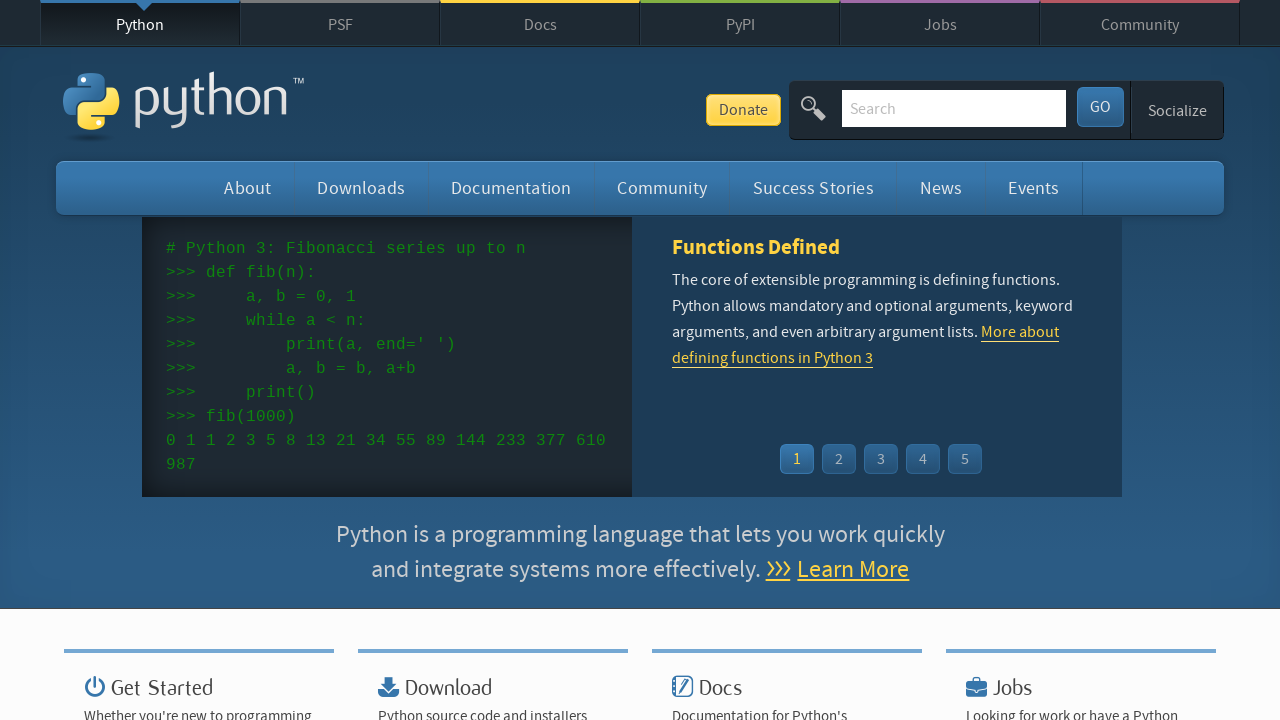

Navigated to http://python.org
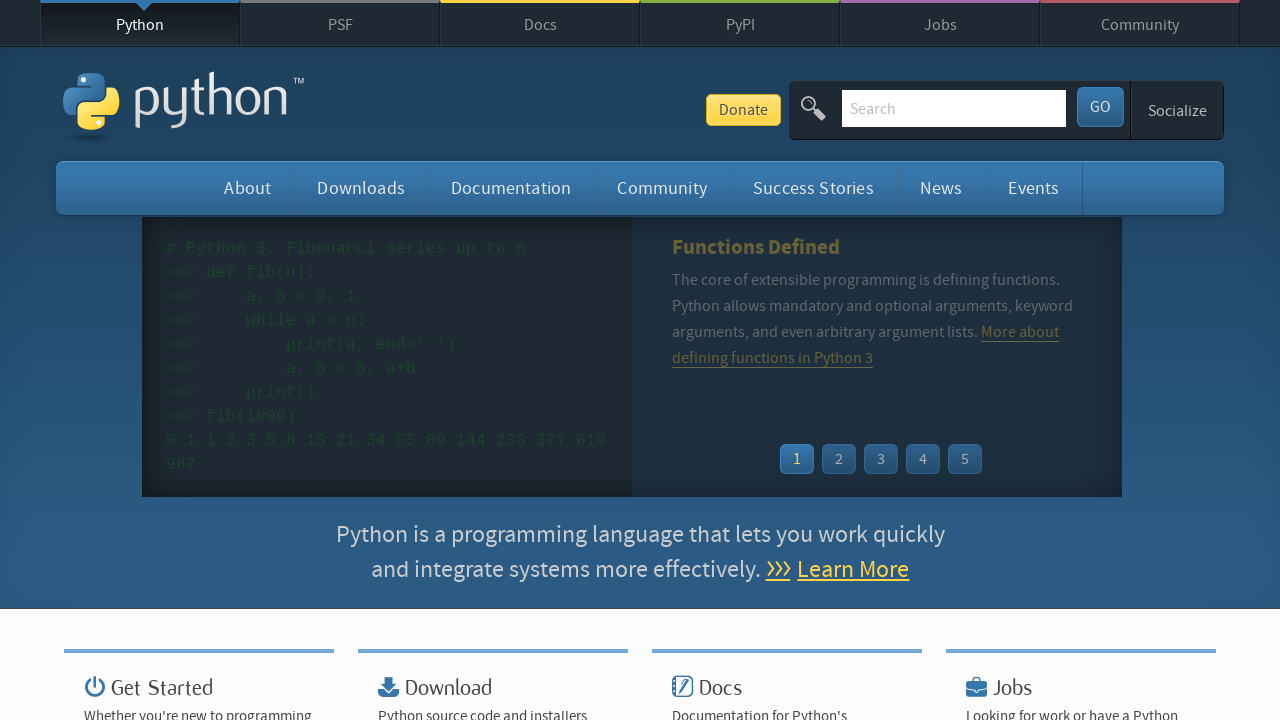

Verified page title is 'Welcome to Python.org'
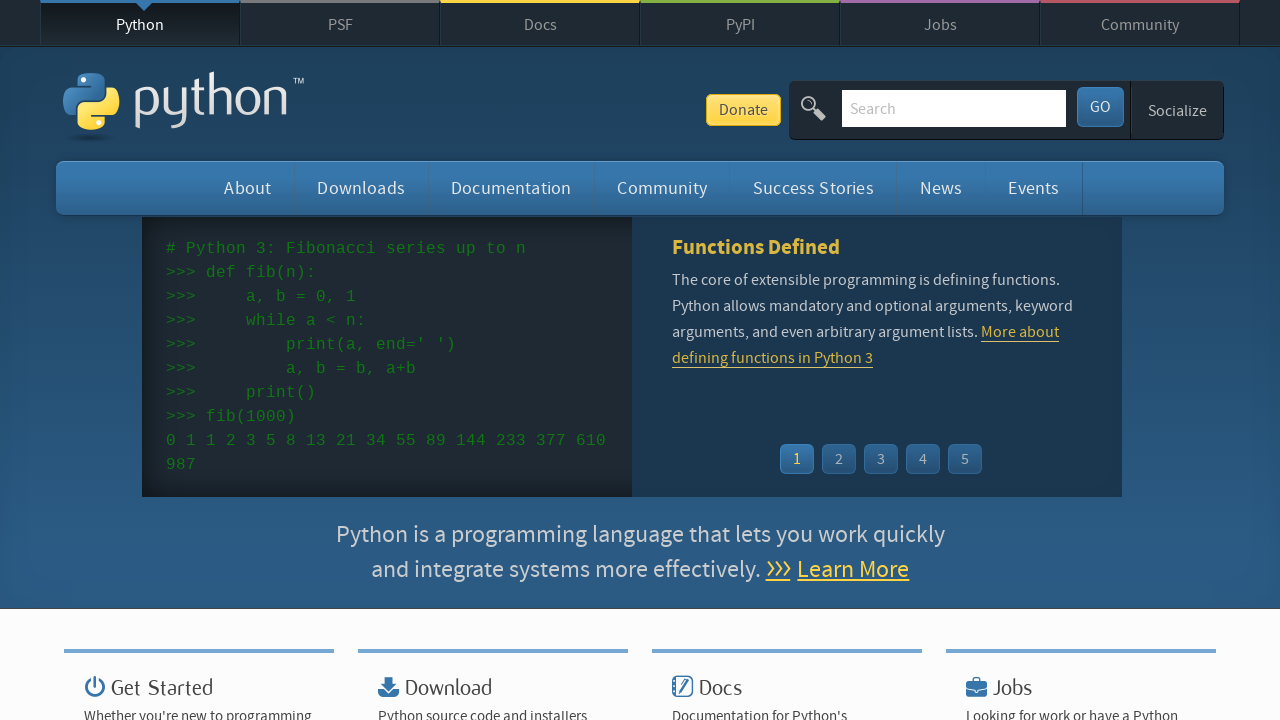

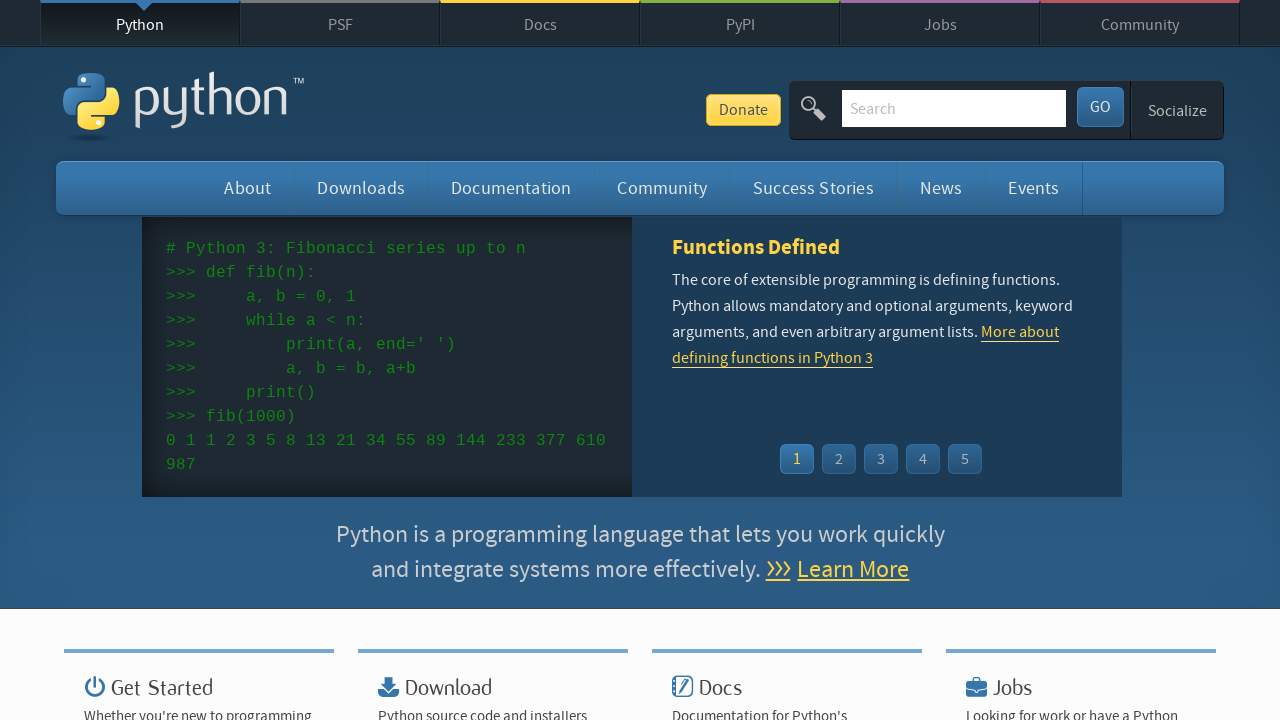